Tests JavaScript prompt alert handling by clicking the prompt button, entering a name in the prompt, accepting it, and verifying the name appears in the result message

Starting URL: https://the-internet.herokuapp.com/javascript_alerts

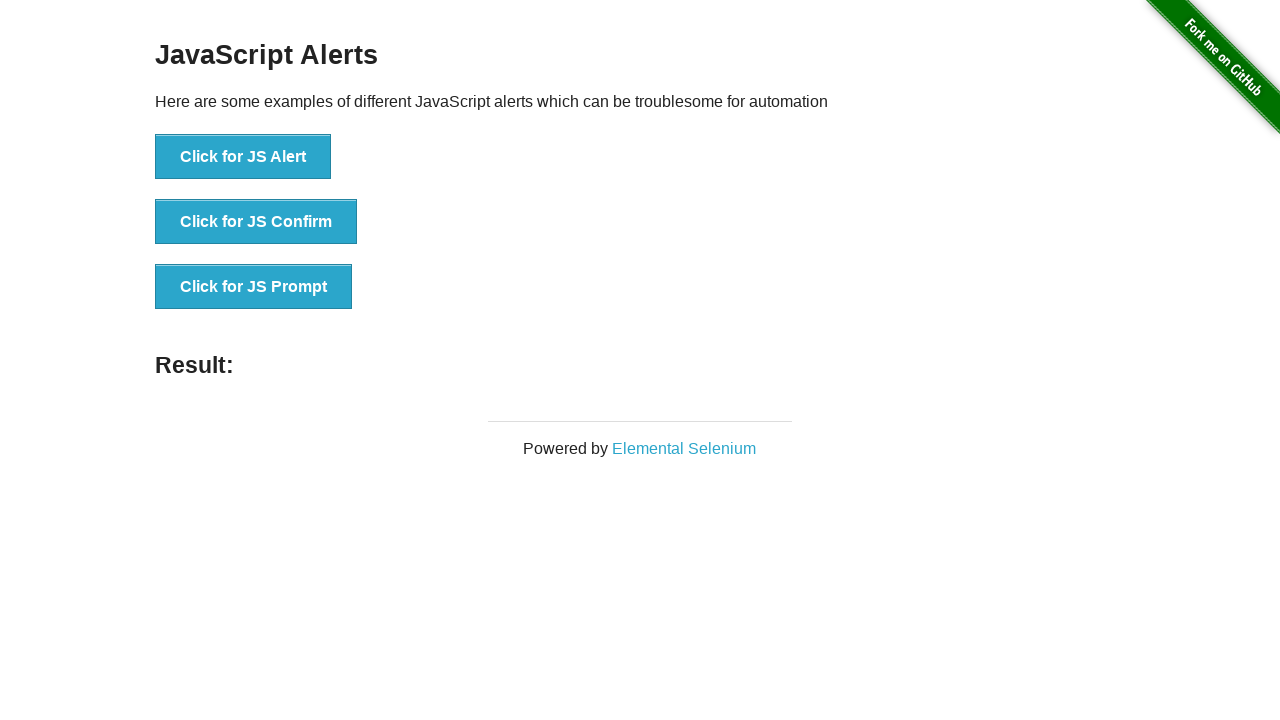

Set up dialog handler to accept prompt with 'Marcus'
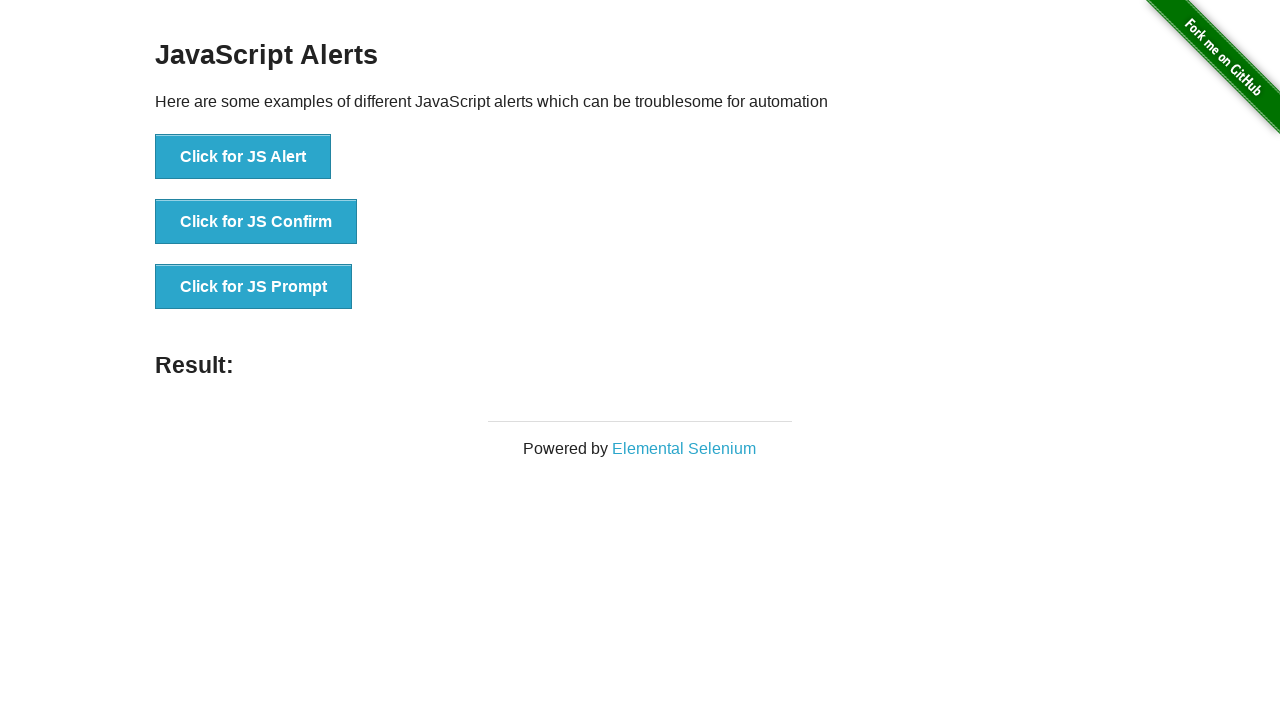

Clicked the JS Prompt button to trigger alert at (254, 287) on button[onclick='jsPrompt()']
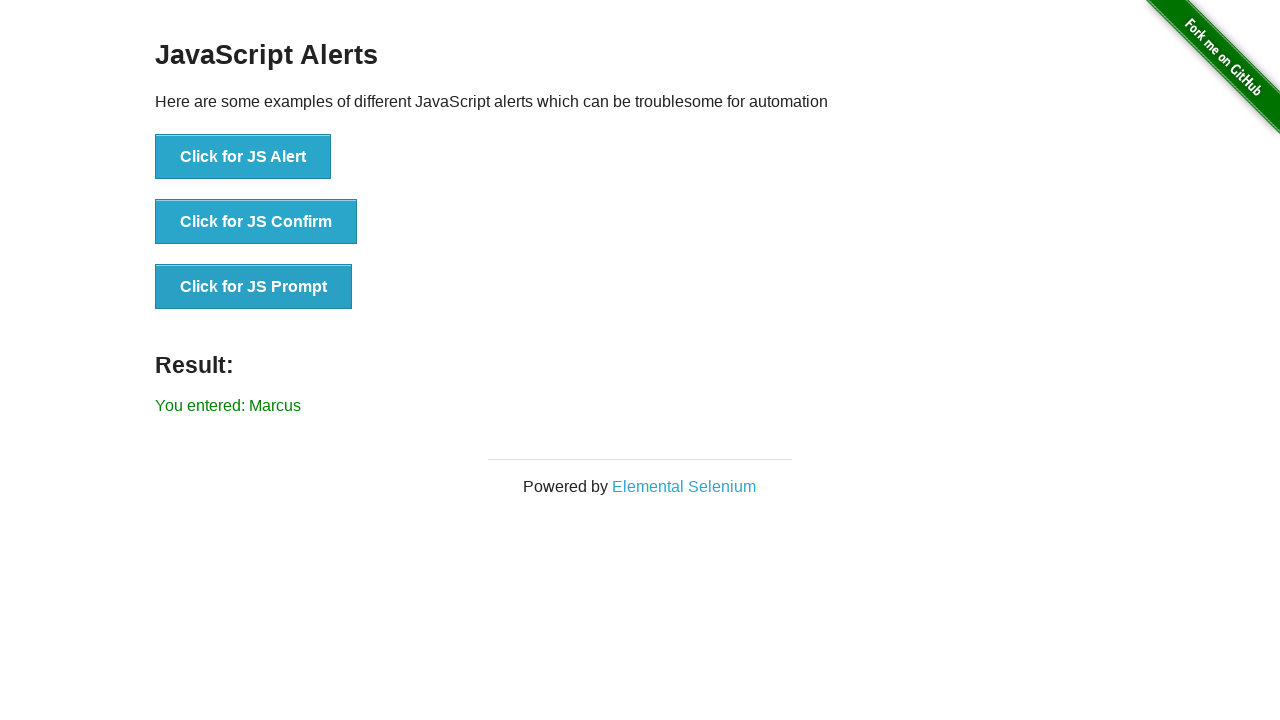

Result element loaded after accepting prompt
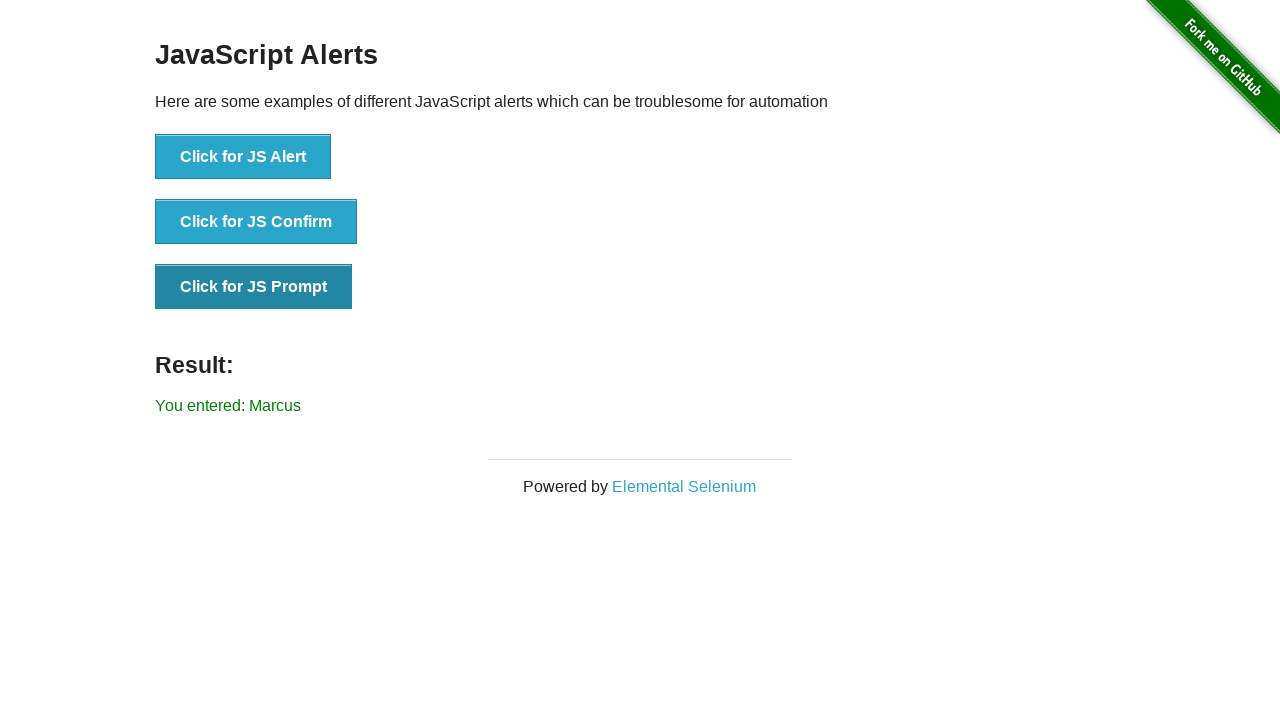

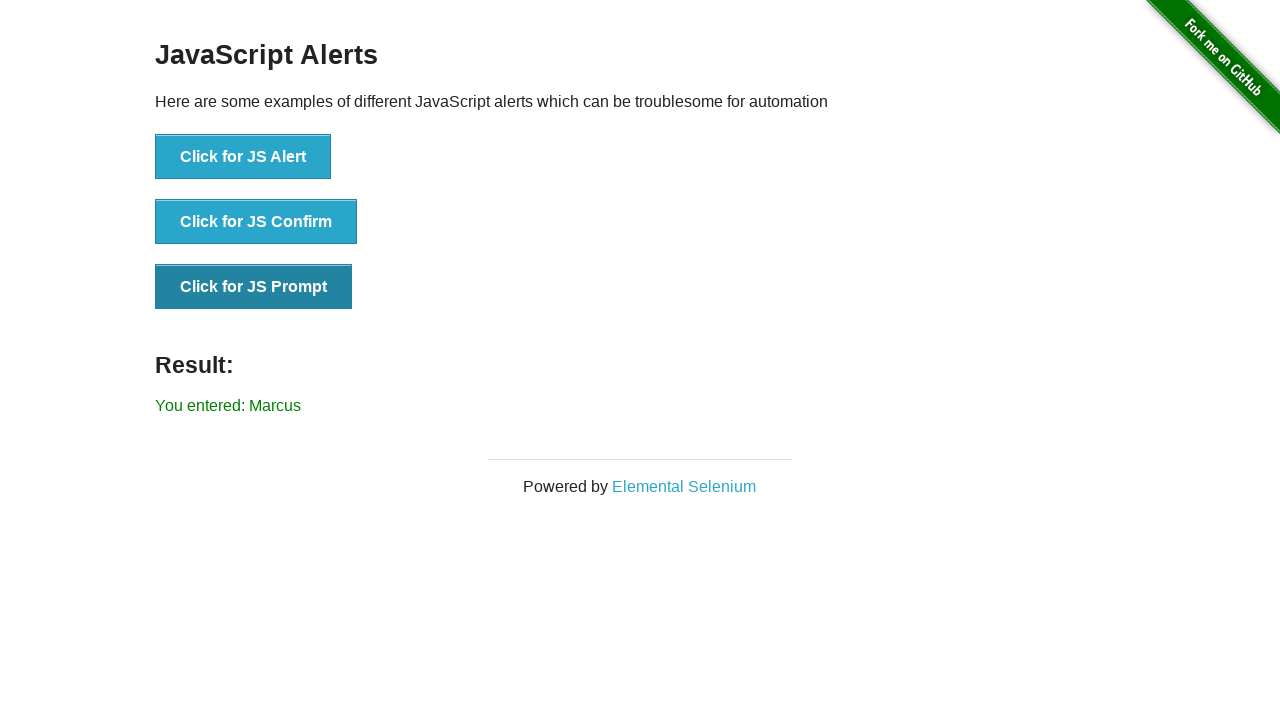